Tests password input field by entering a password

Starting URL: https://bonigarcia.dev/selenium-webdriver-java/

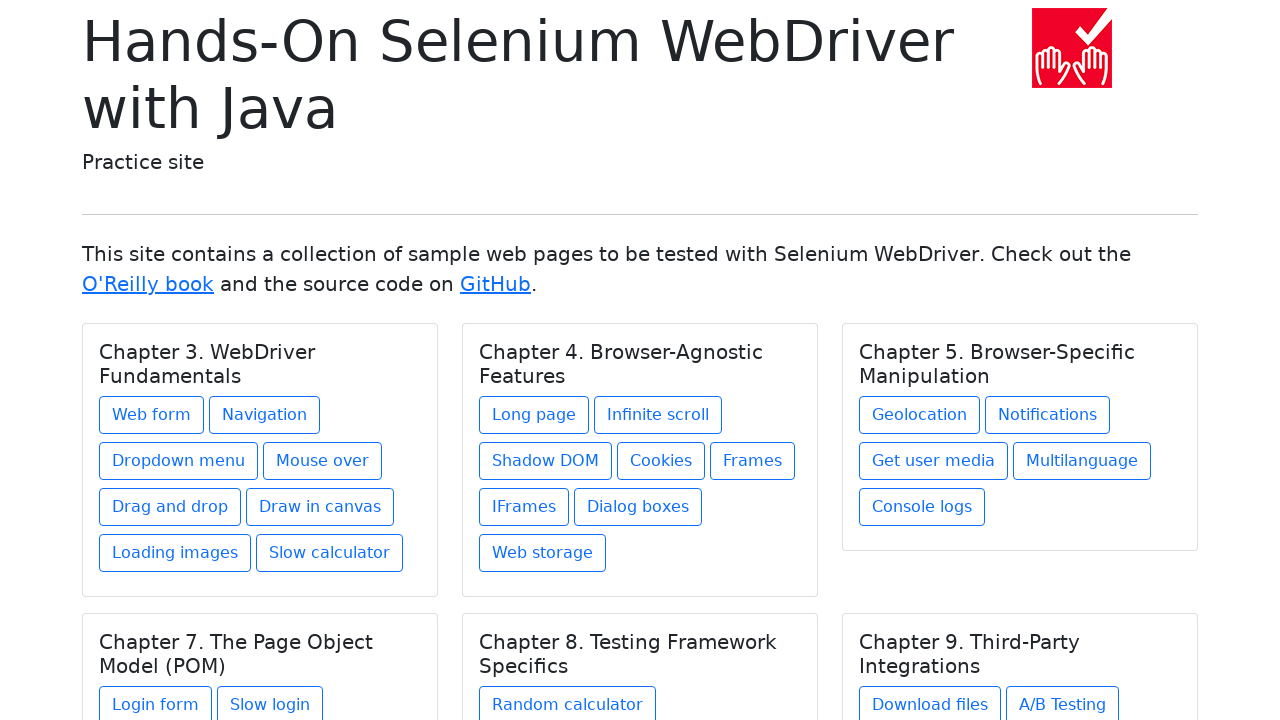

Clicked on Chapter 3 WebDriver Fundamentals web form link at (152, 415) on xpath=//h5[text()='Chapter 3. WebDriver Fundamentals']/../a[contains(@href,'web-
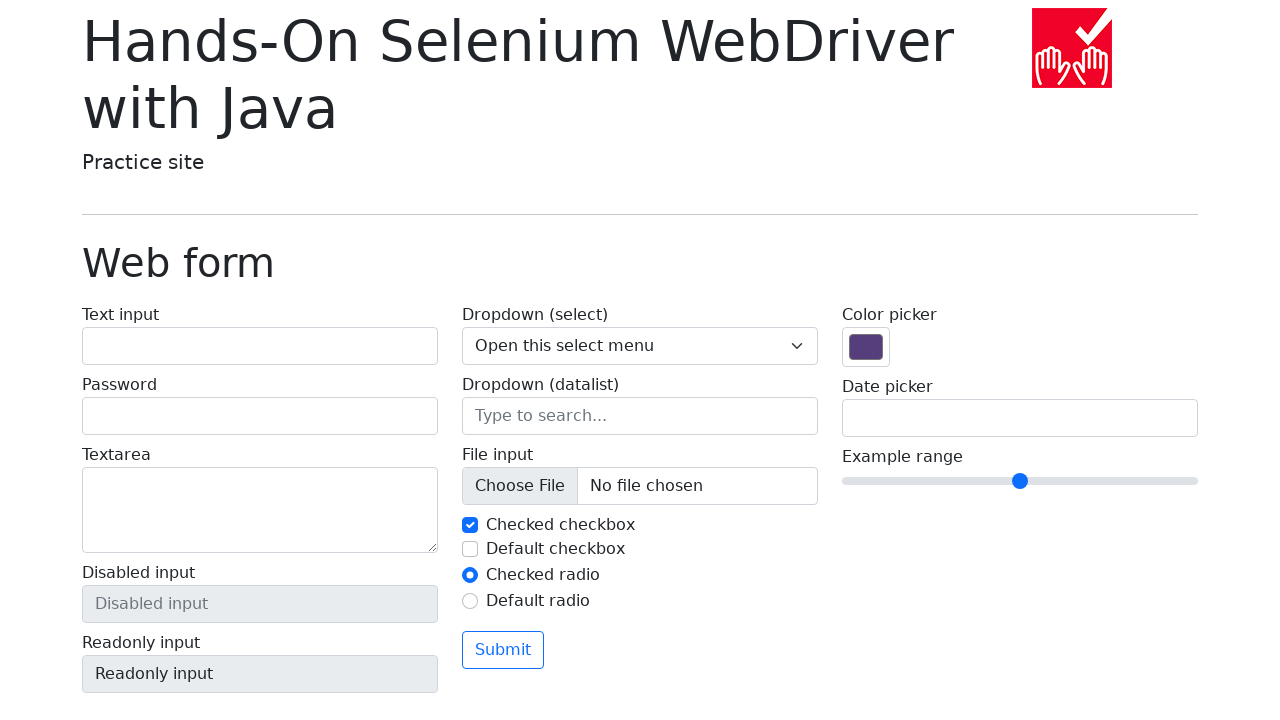

Entered password into password input field on //input[@type='password']
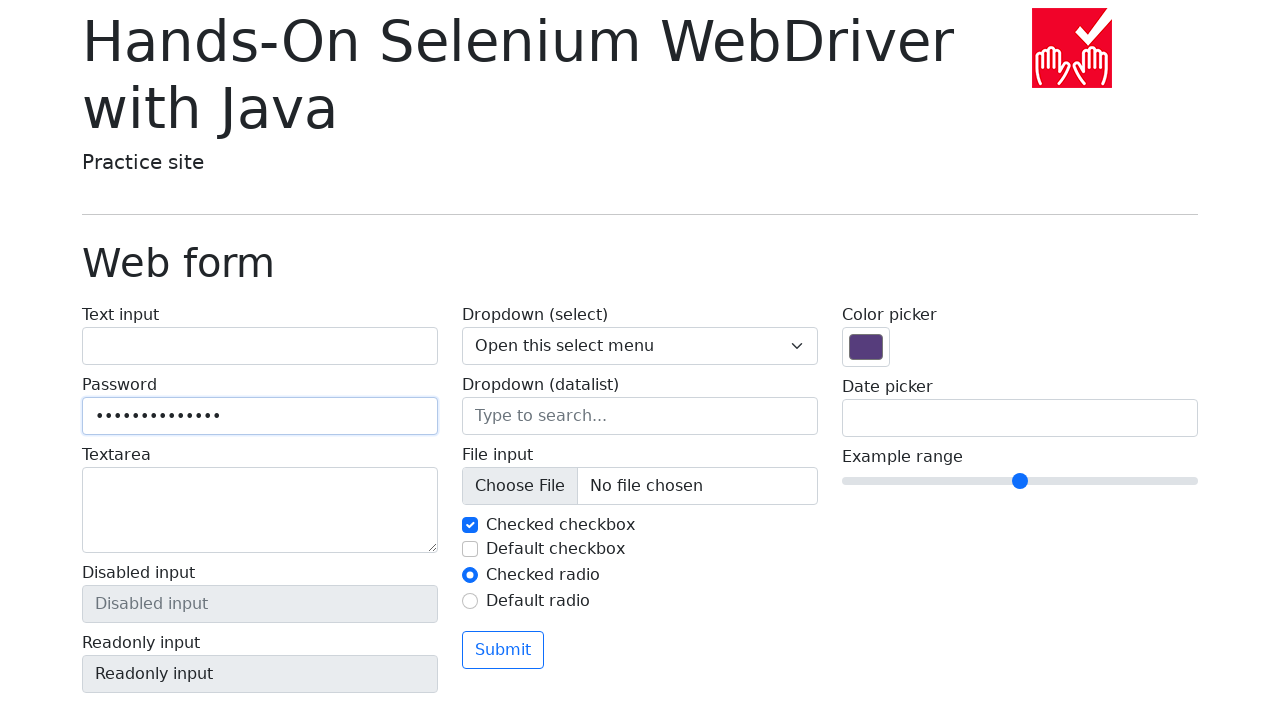

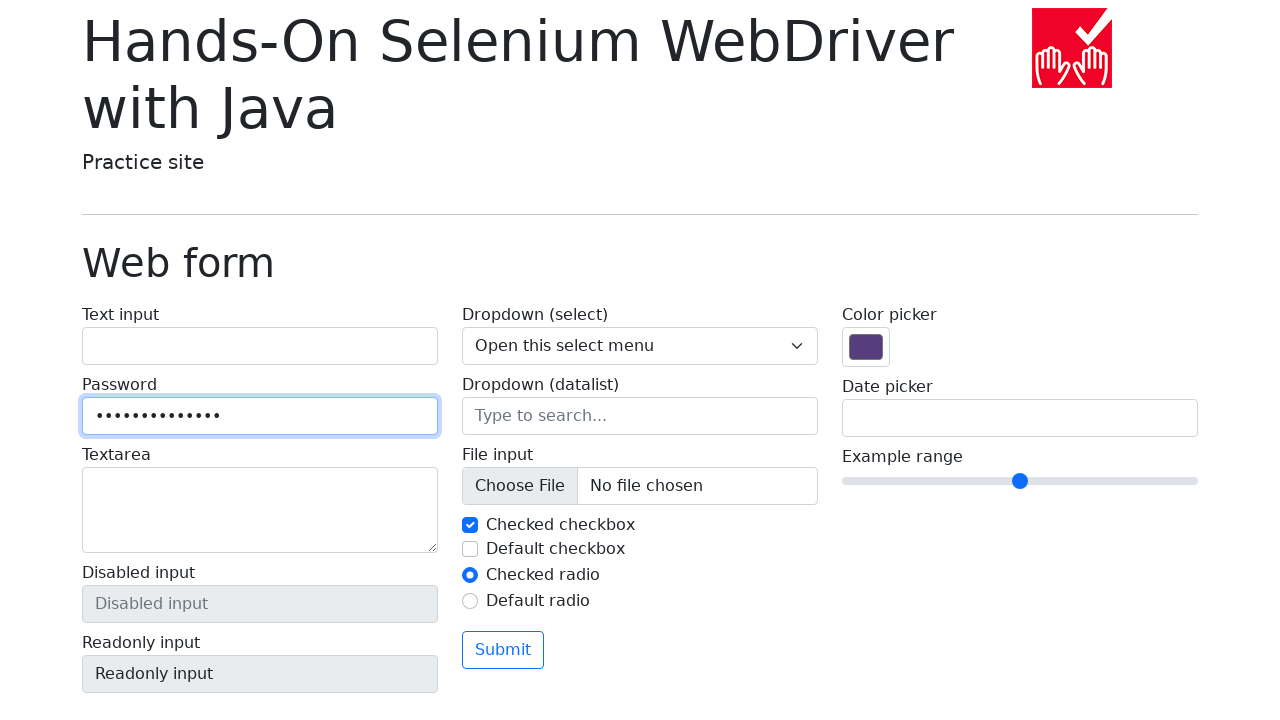